Tests Vue.js dropdown by selecting an option and verifying the selection

Starting URL: https://mikerodham.github.io/vue-dropdowns/

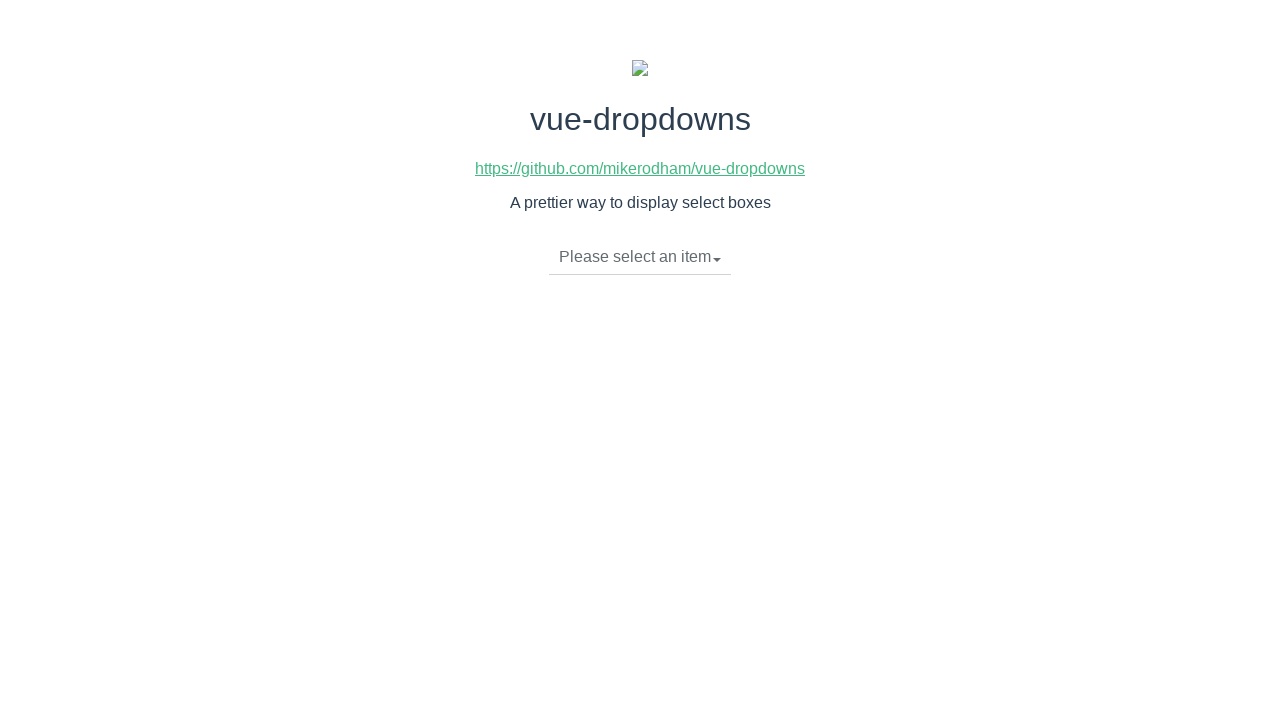

Clicked dropdown toggle to open options at (640, 257) on li.dropdown-toggle
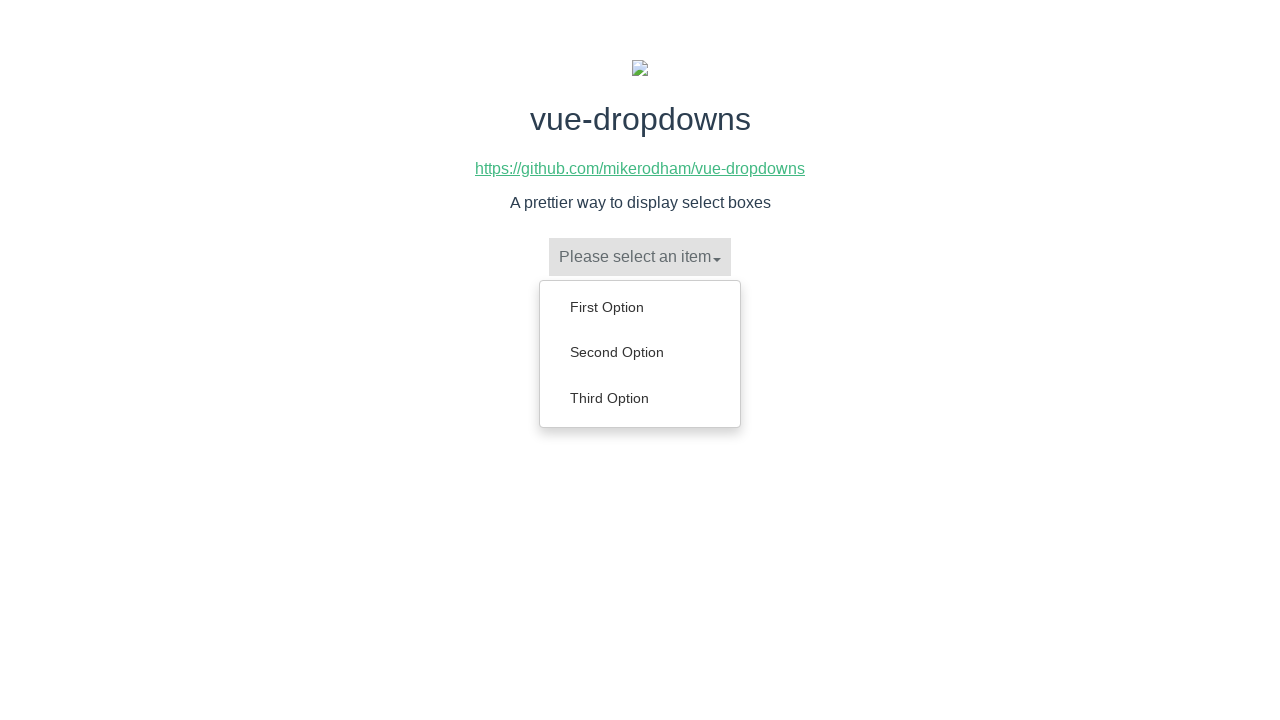

Dropdown menu became visible
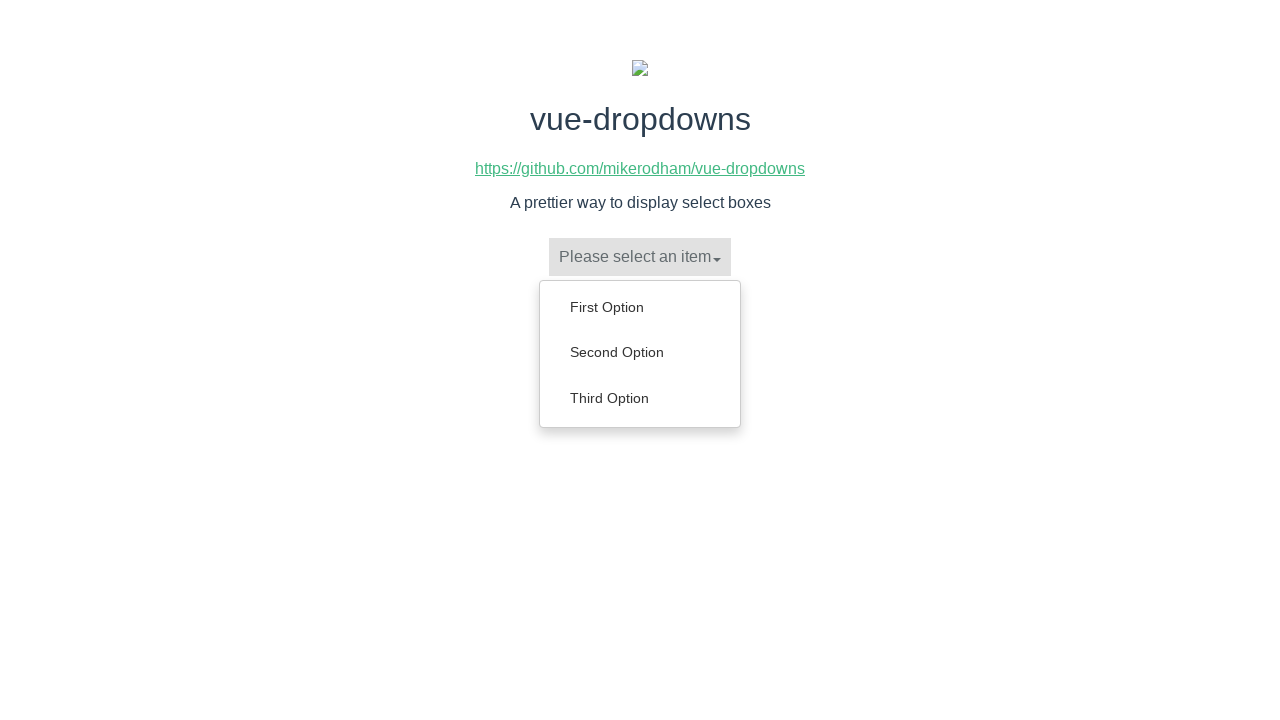

Scrolled 'Second Option' into view
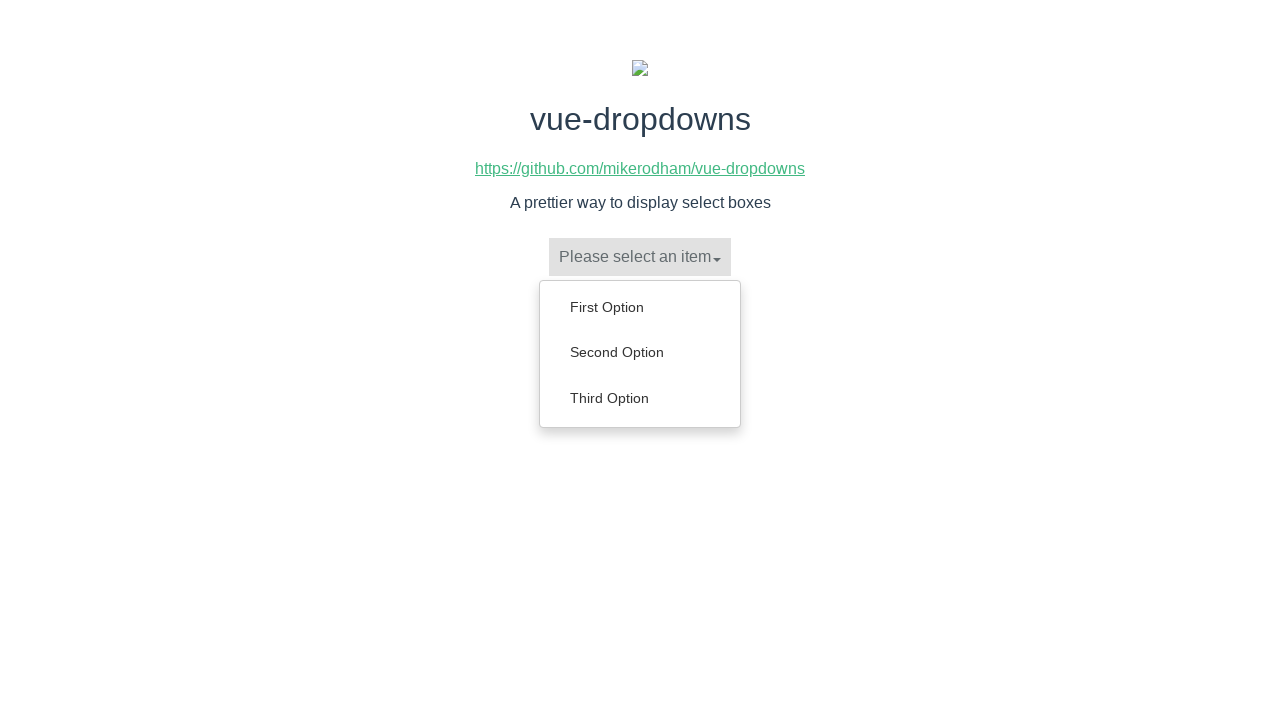

Clicked 'Second Option' from dropdown menu
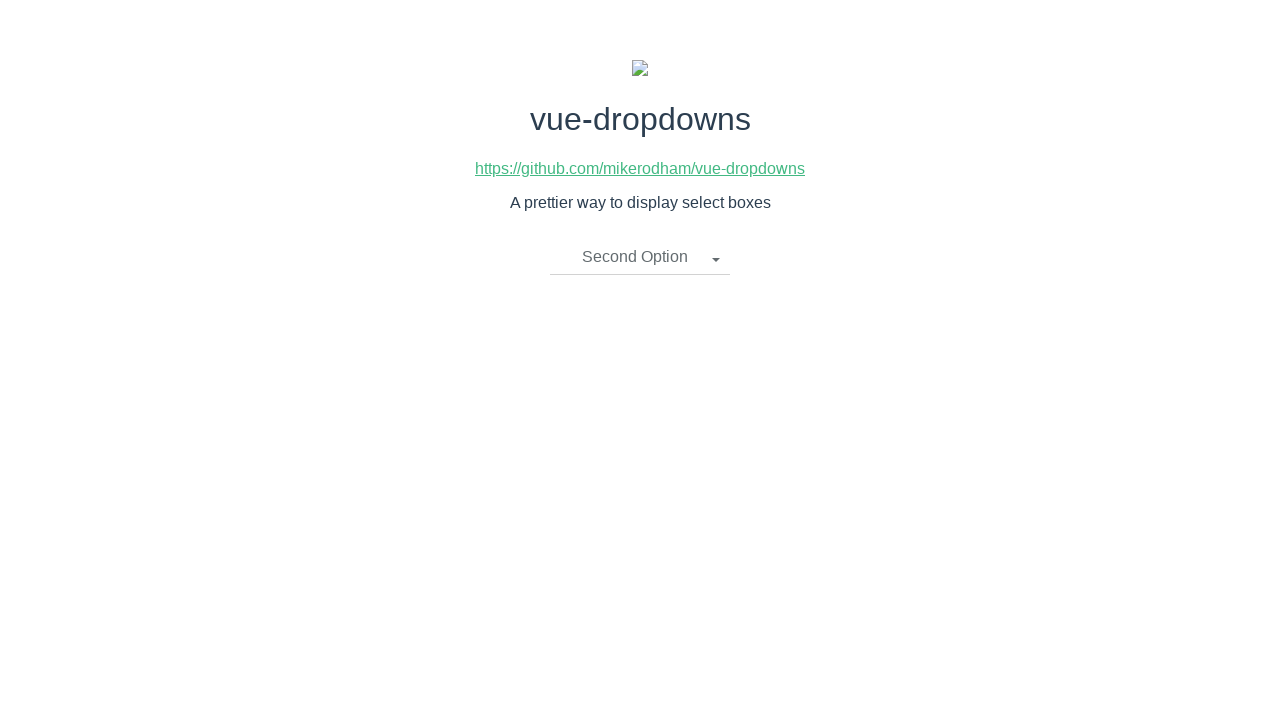

Retrieved selected dropdown text: 'Second Option'
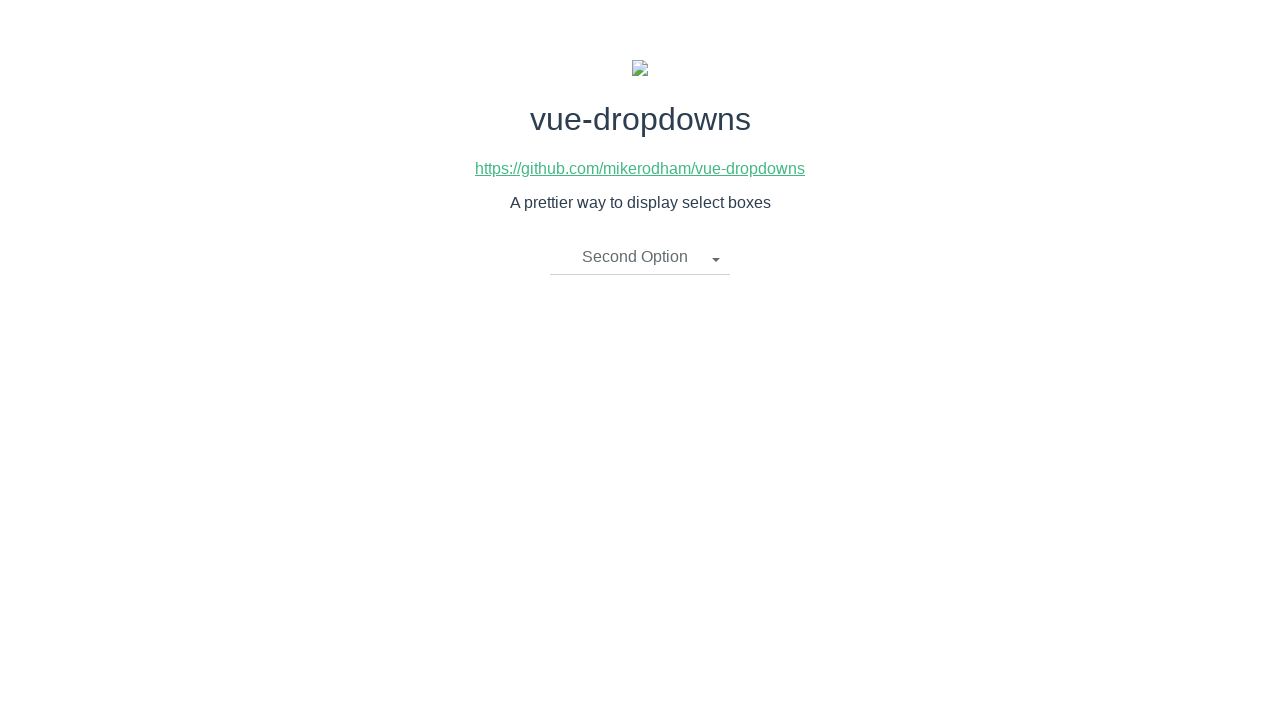

Verified that 'Second Option' was successfully selected
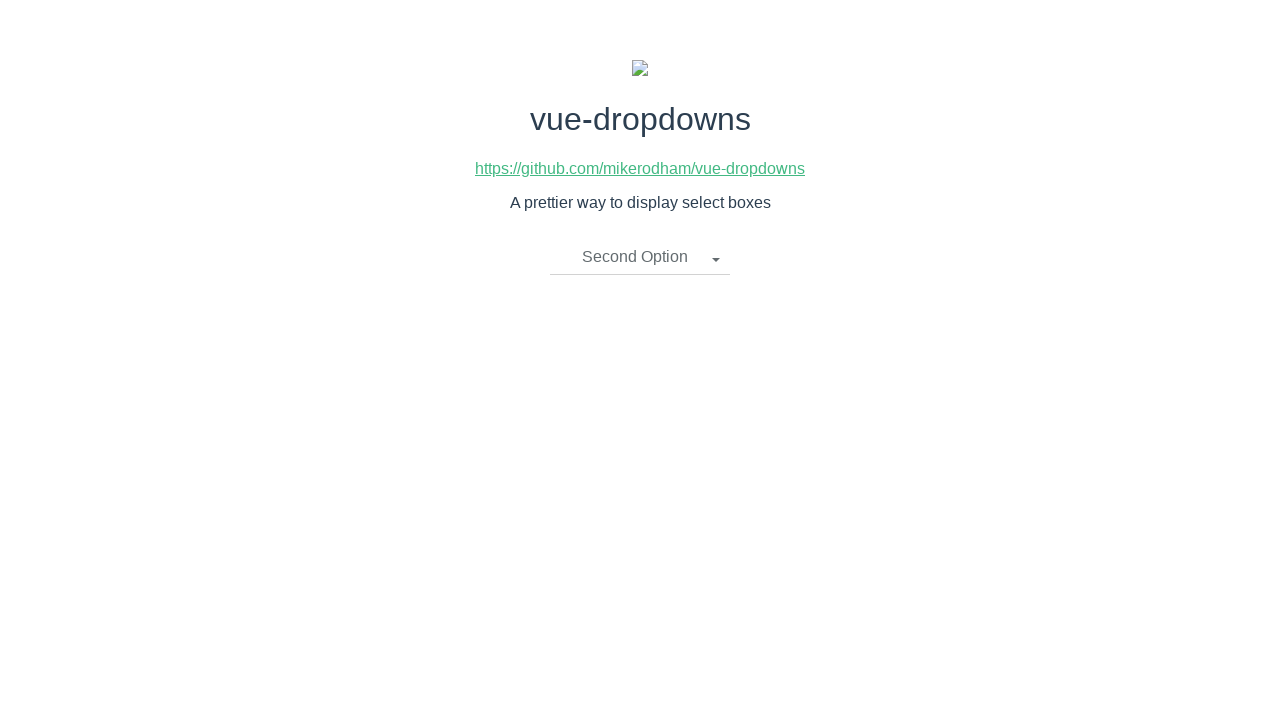

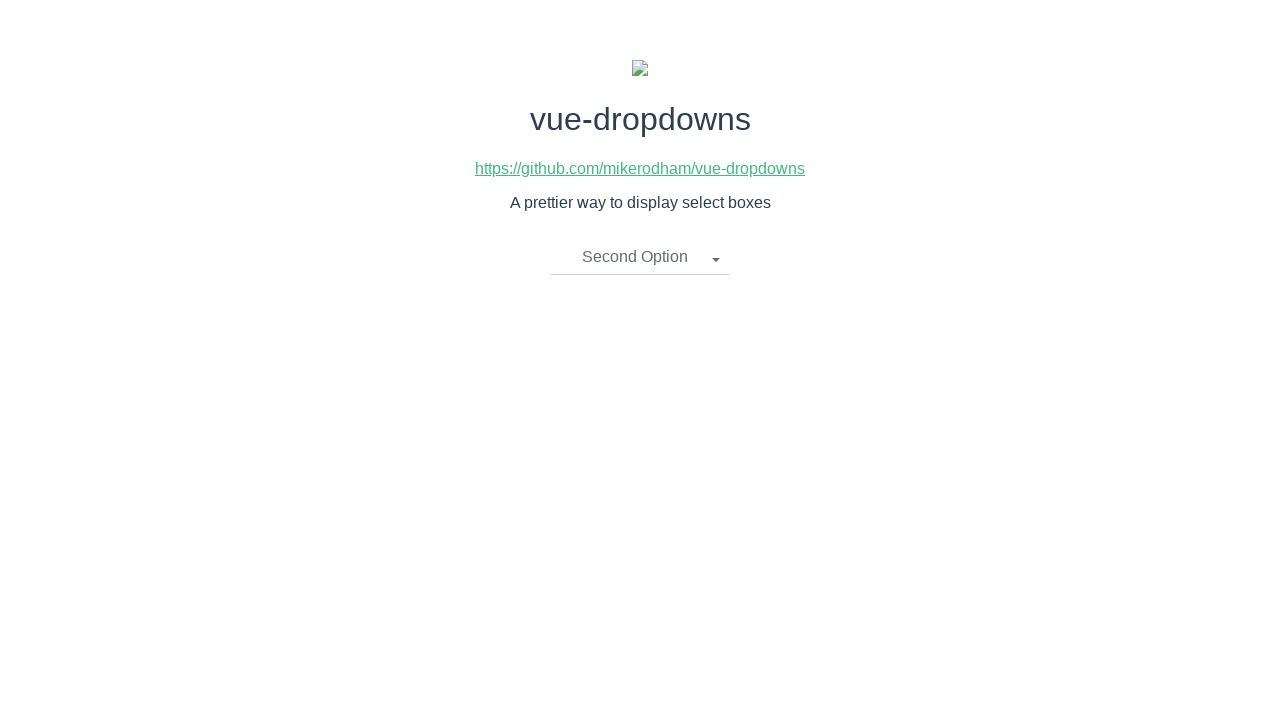